Navigates to MetLife website, clicks on the Solutions dropdown, then clicks on the Dental link, and verifies the headline title is displayed.

Starting URL: https://www.metLife.com

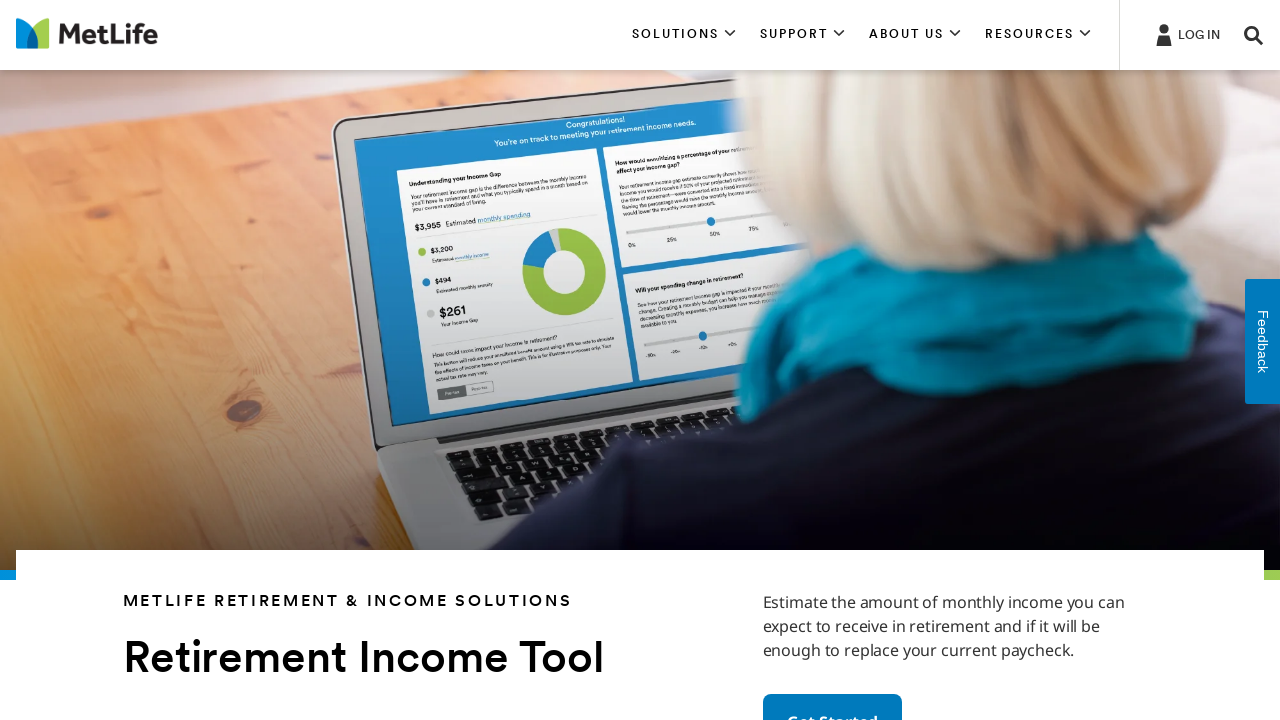

Clicked on SOLUTIONS dropdown menu at (684, 35) on xpath=//*[contains(text(), 'SOLUTIONS')]
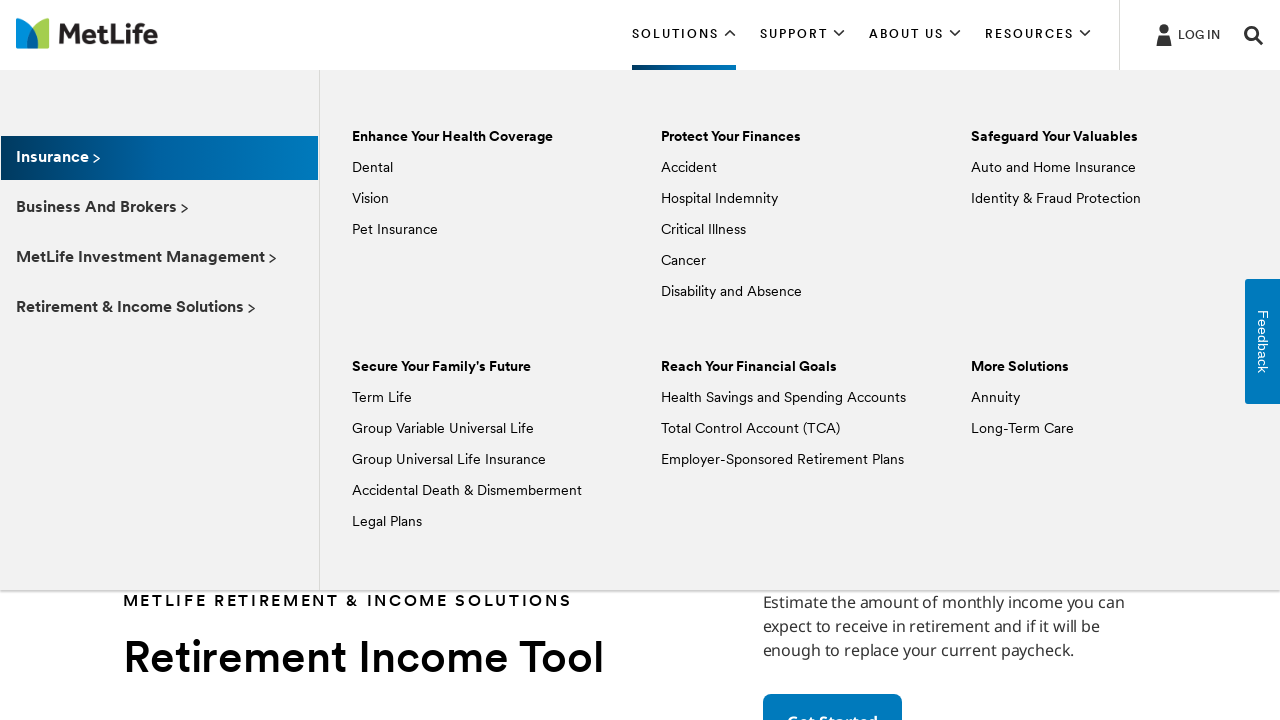

Clicked on Dental link from Solutions dropdown at (372, 168) on xpath=//*[text() = 'Dental']
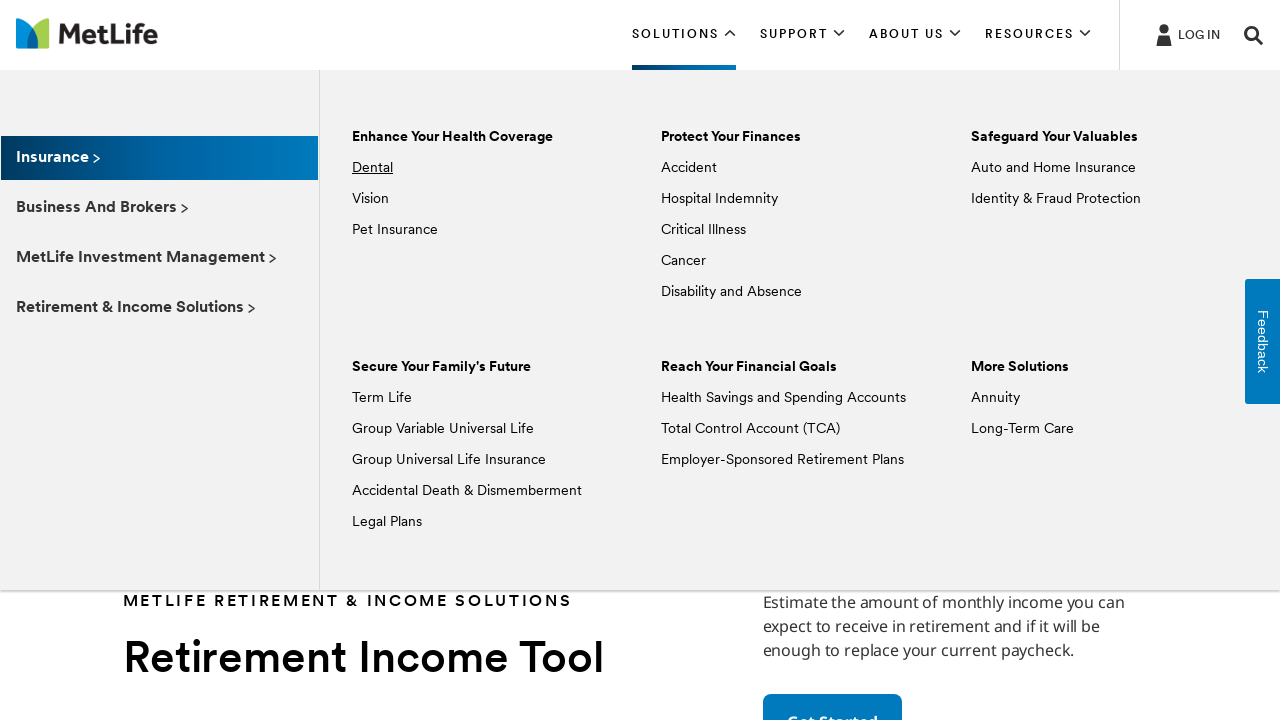

Headline title element loaded and is visible
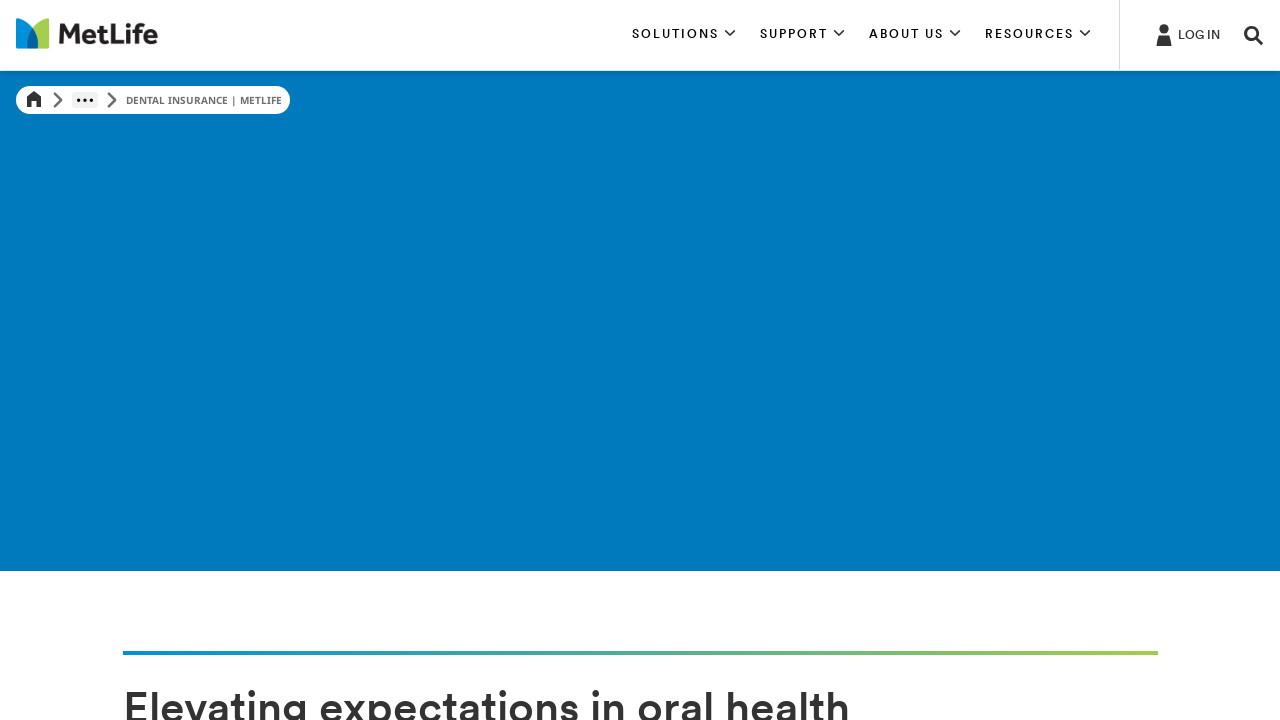

Retrieved headline title text: 
                                    Dental Insurance
                                
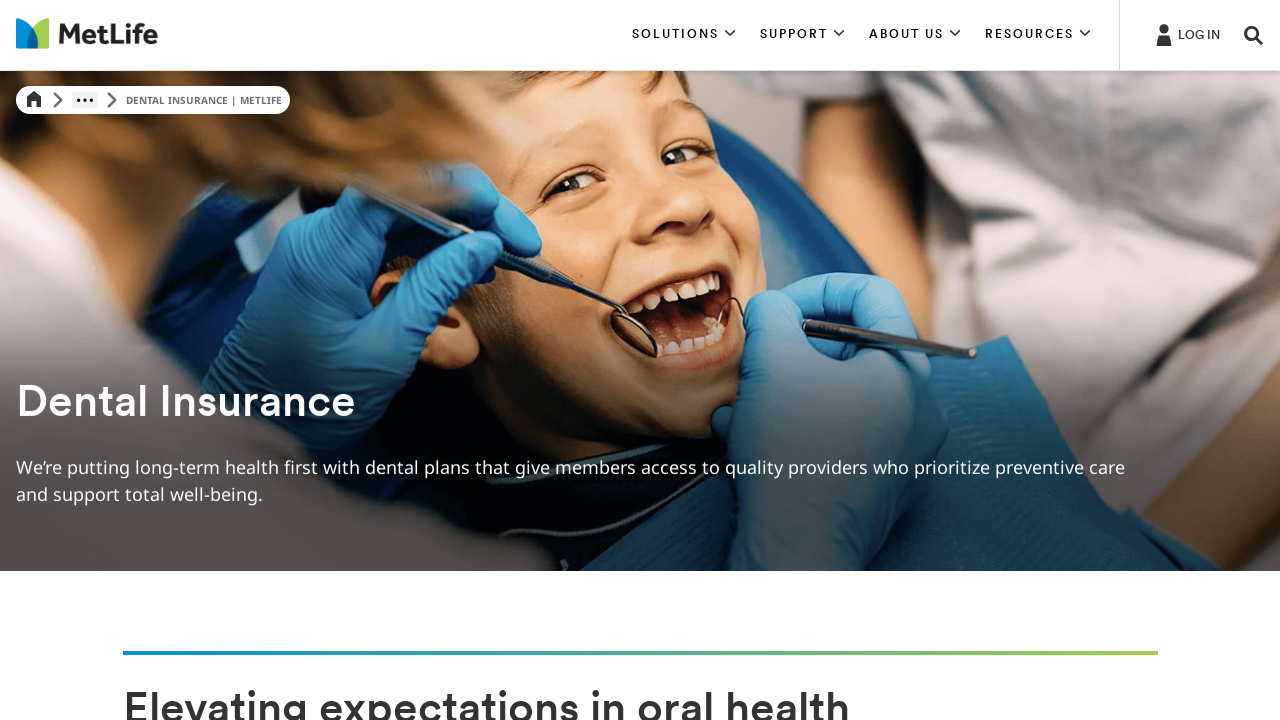

Printed headline title: 
                                    Dental Insurance
                                
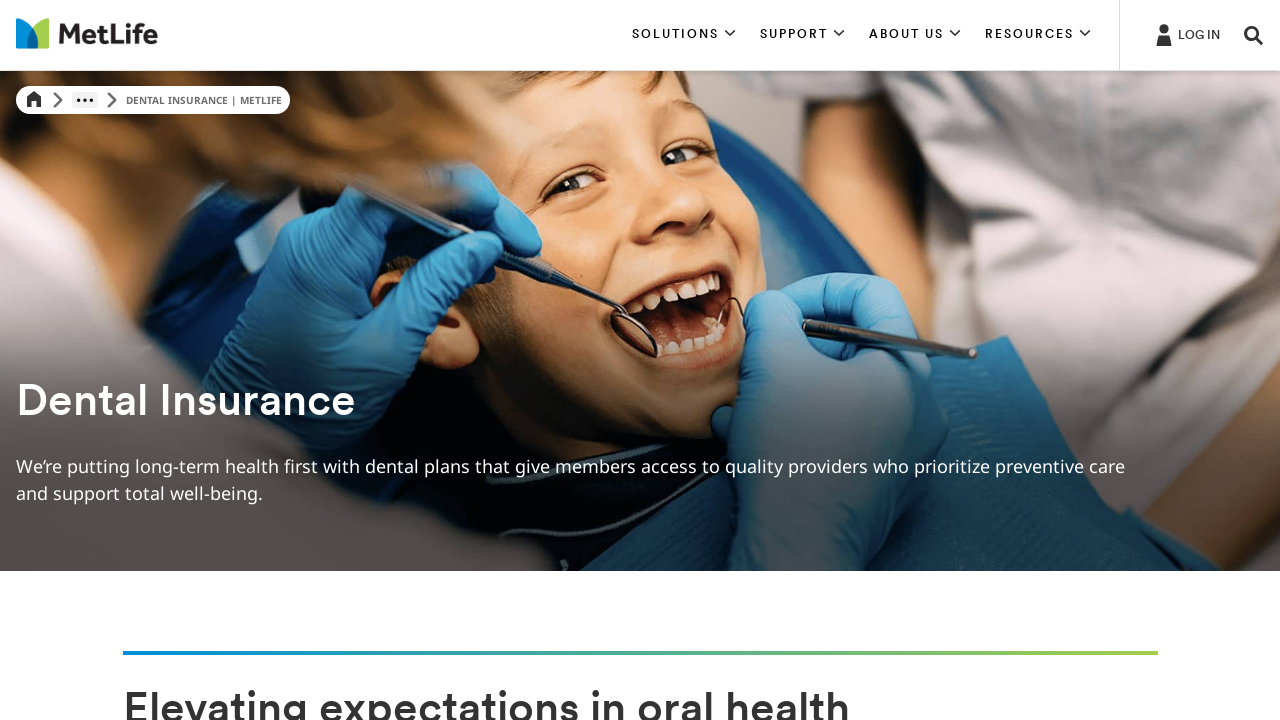

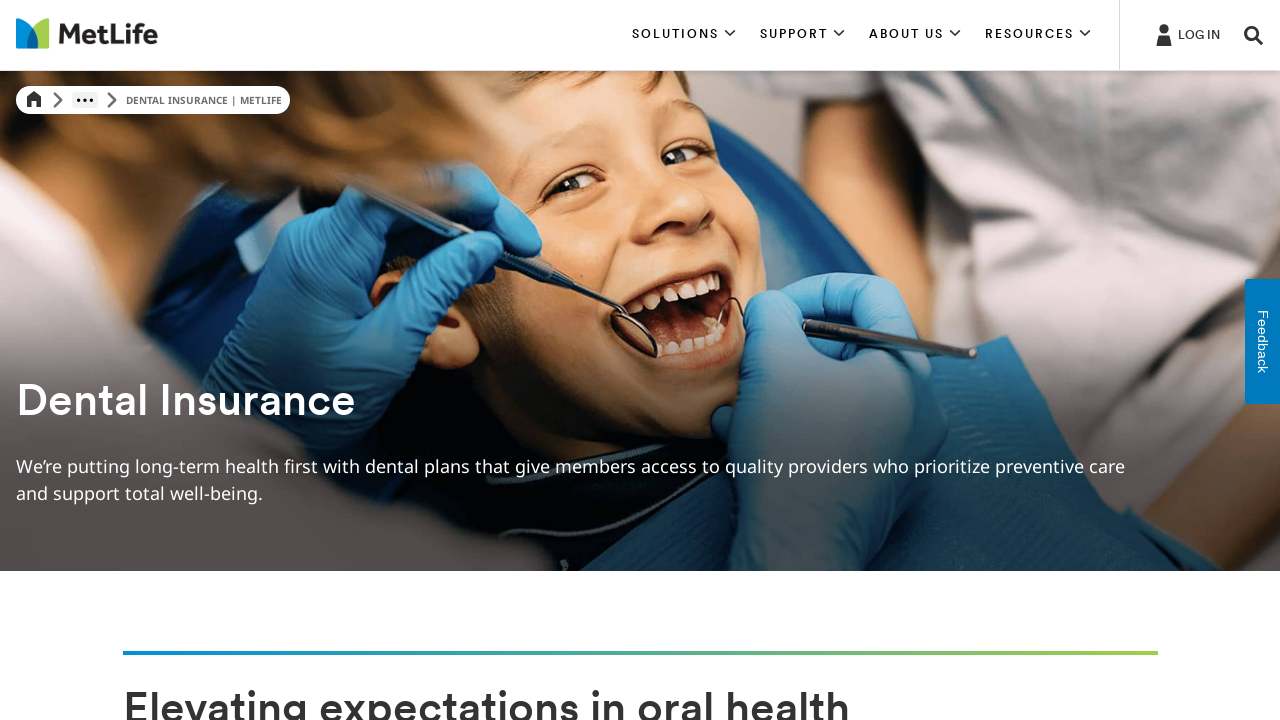